Starts the game and tests moving the car to the right lanes using arrow key presses.

Starting URL: https://borbely-dominik-peter.github.io/WebProjekt3/

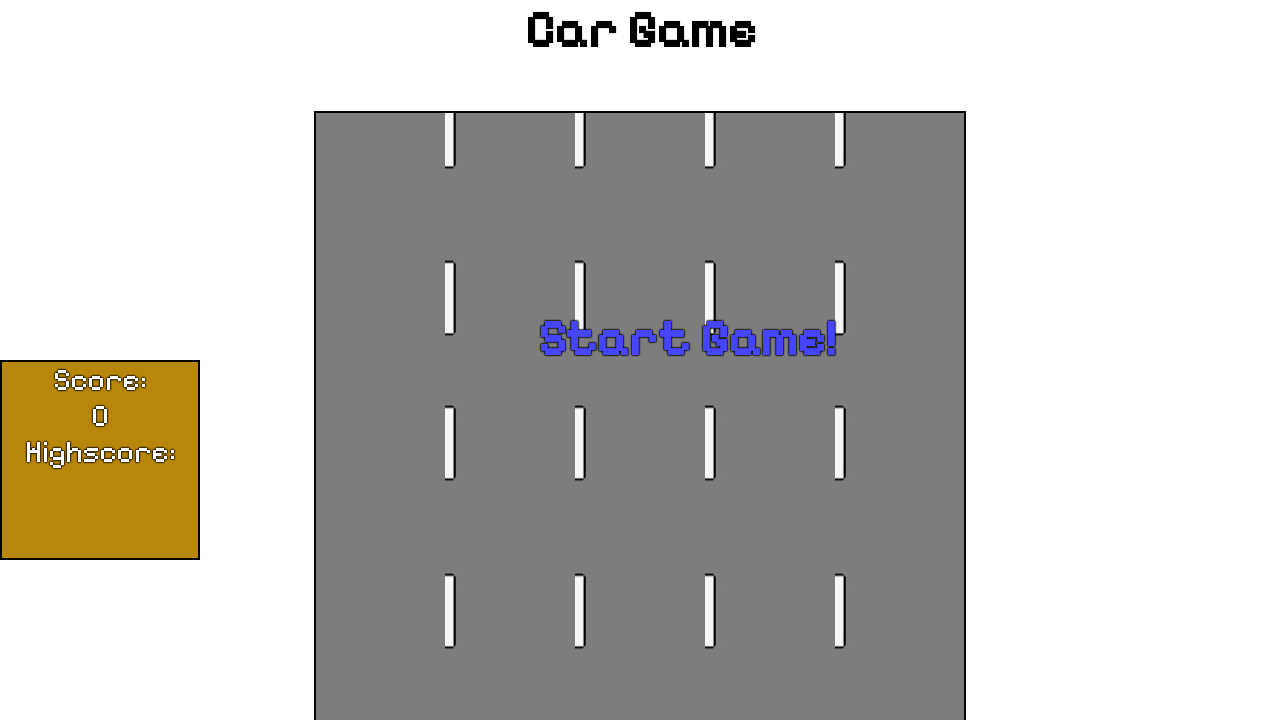

Dialog handler set up to auto-accept dialogs
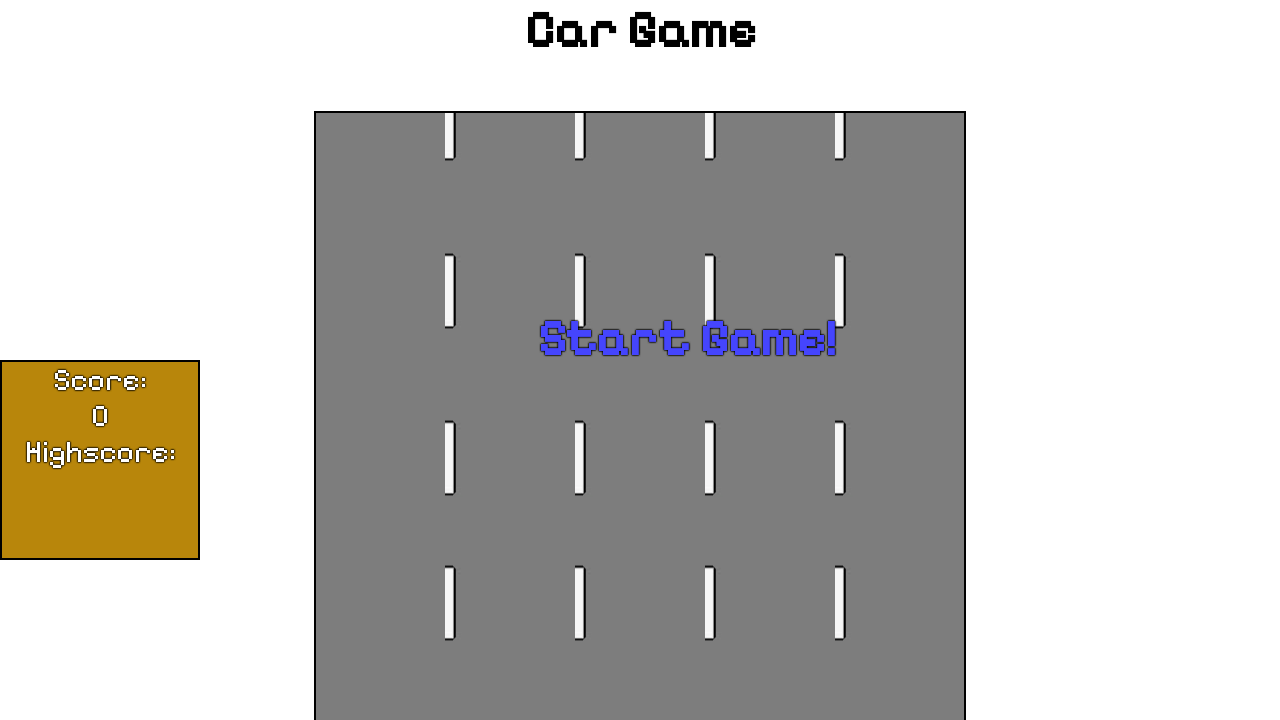

Clicked start game button at (687, 338) on #startText
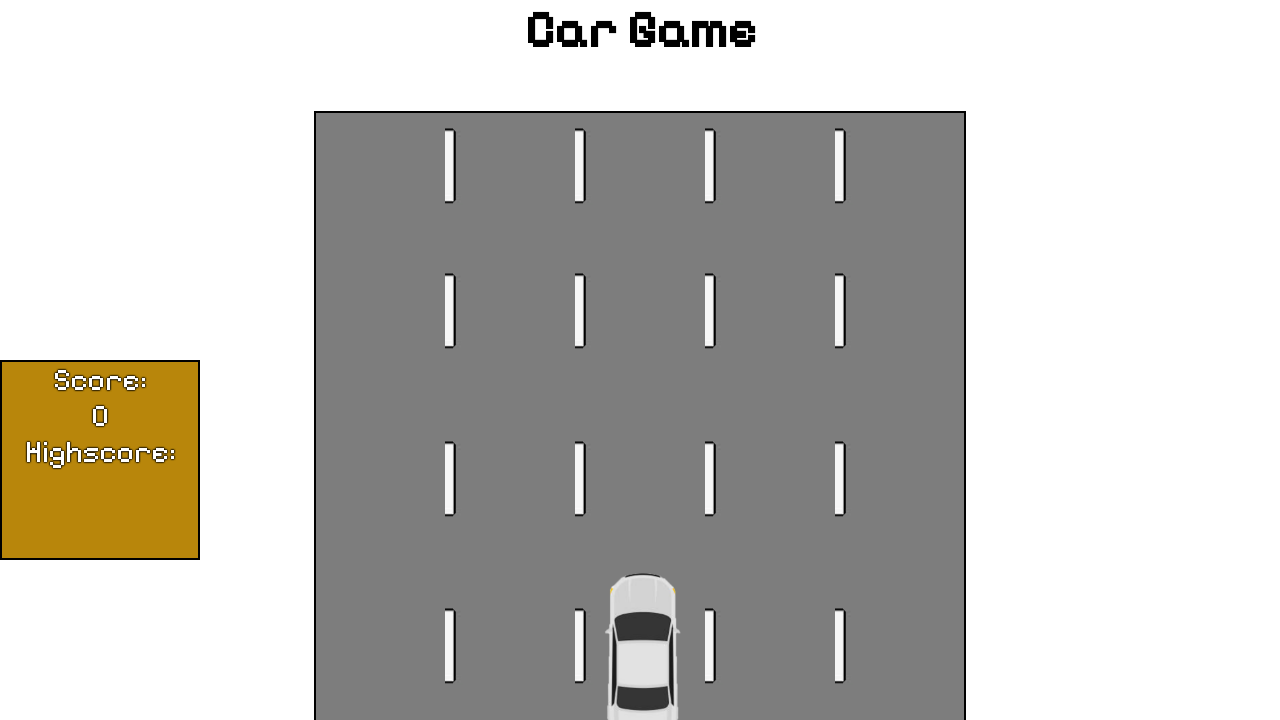

Waited 500ms for game to initialize
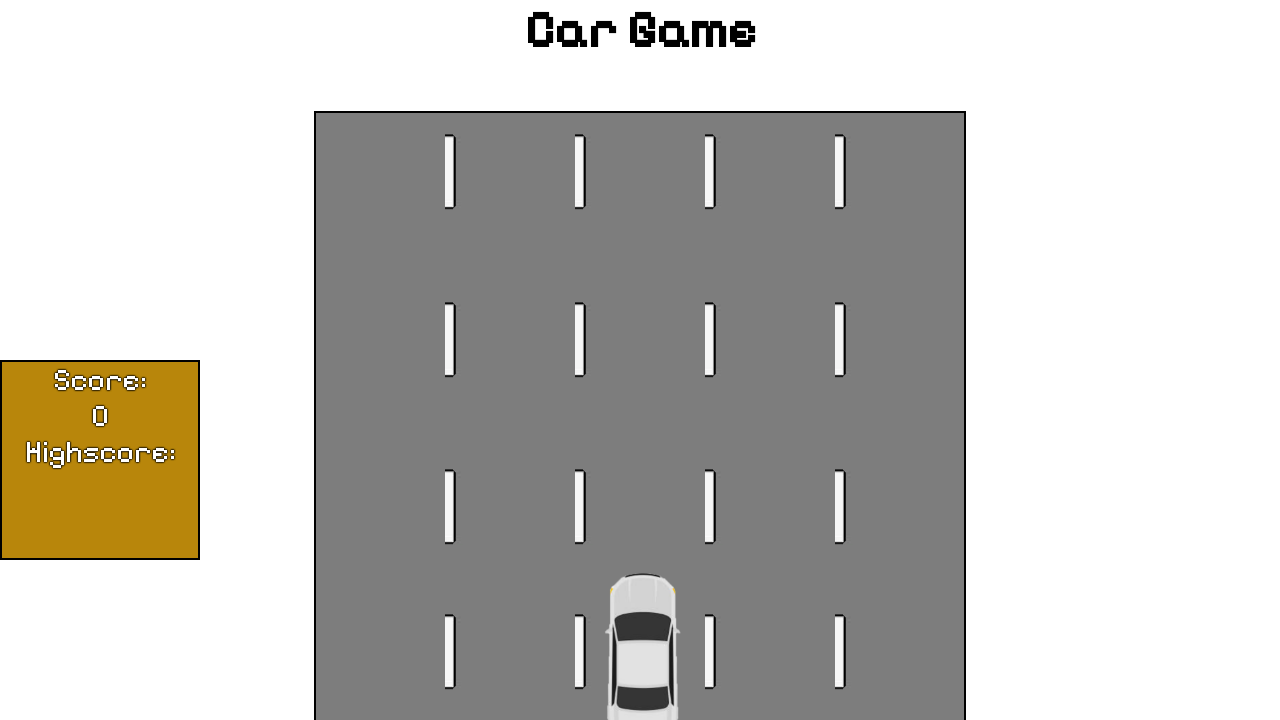

Pressed right arrow key to move car to lane 4
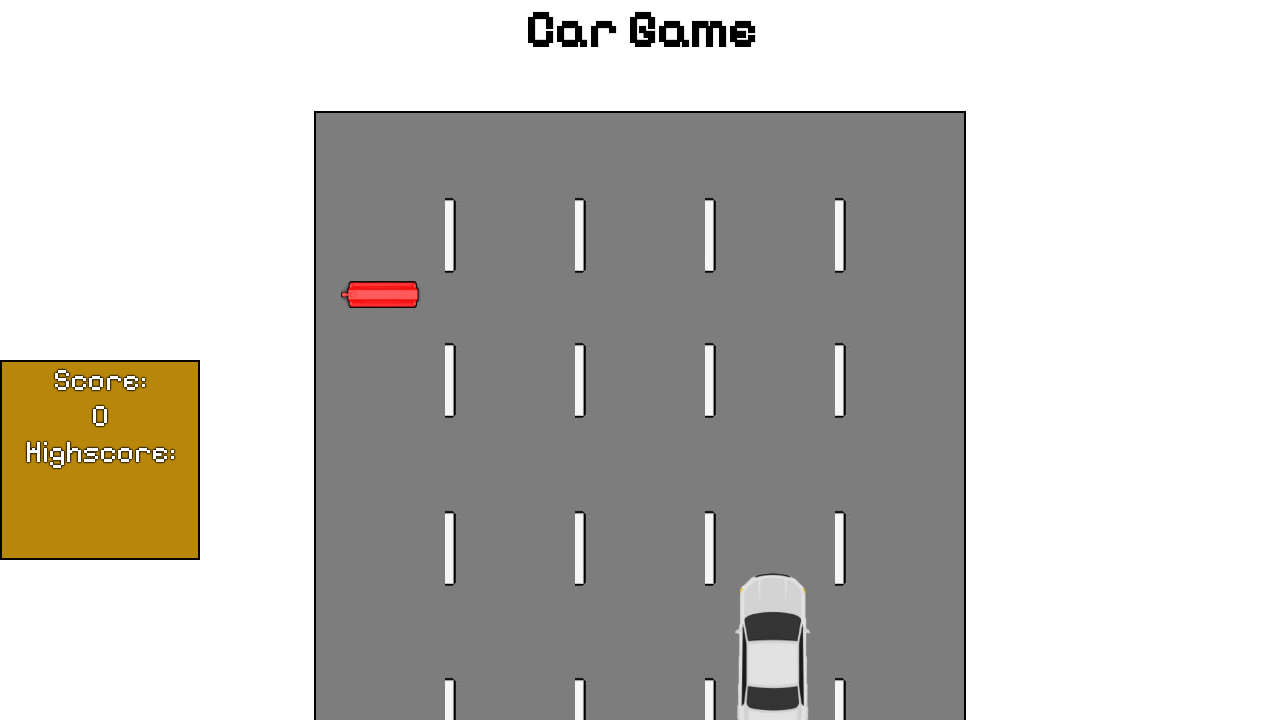

Waited 200ms for car movement animation
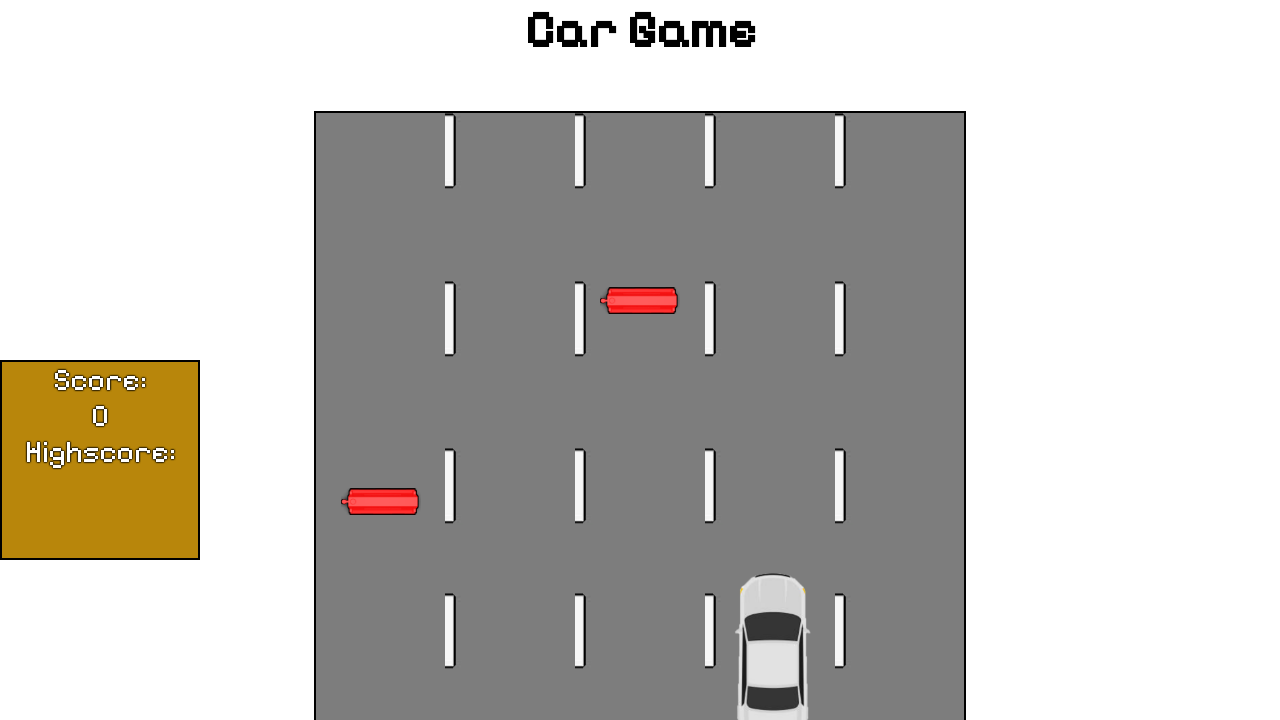

Pressed right arrow key again to move car to lane 5
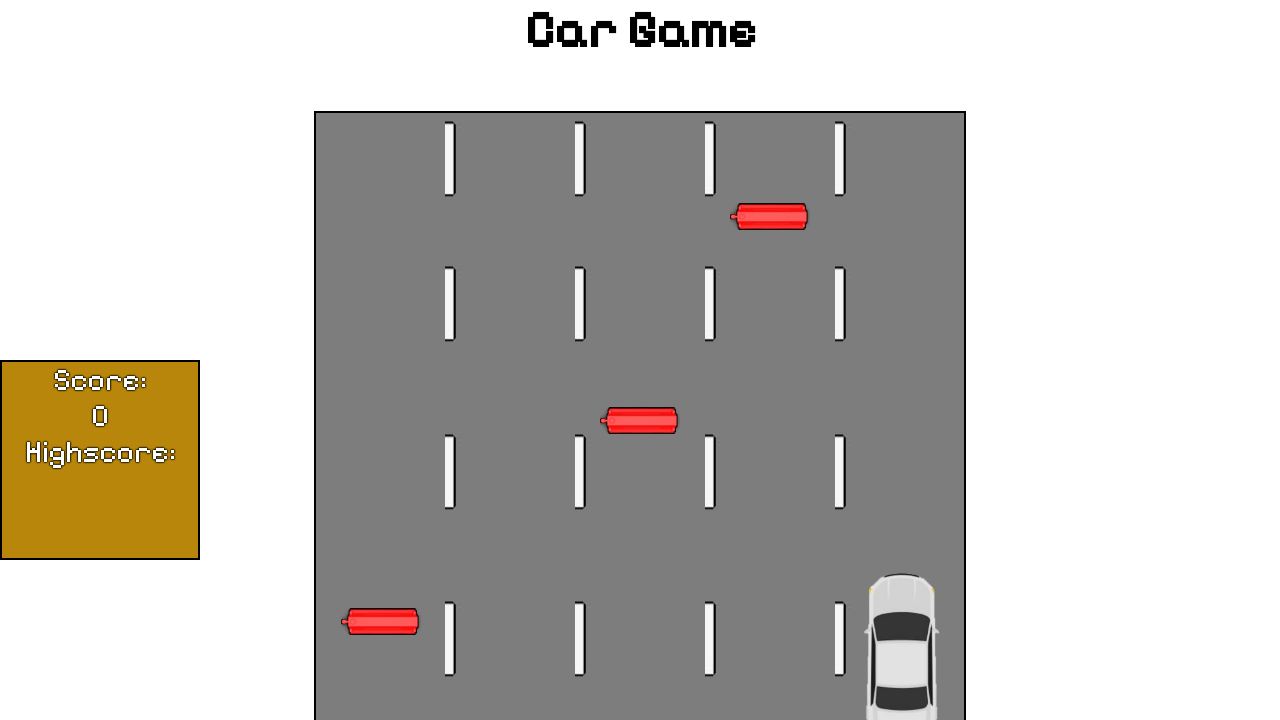

Waited 200ms for car movement animation
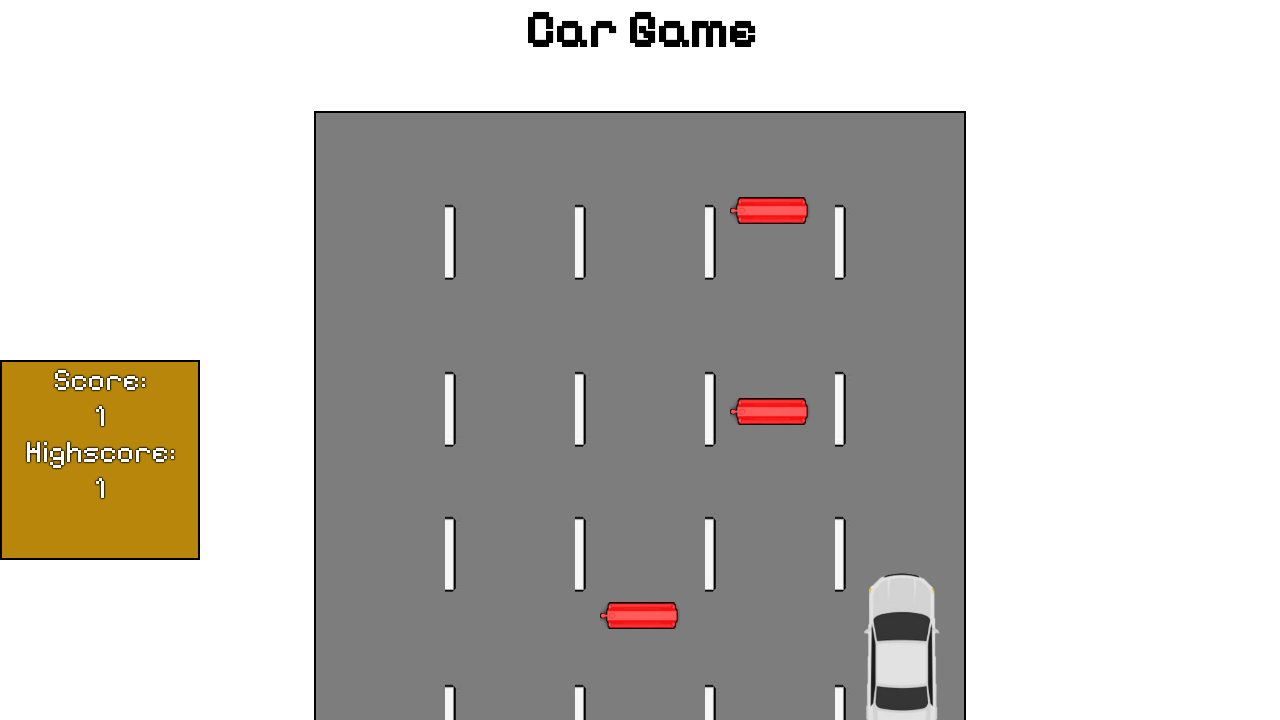

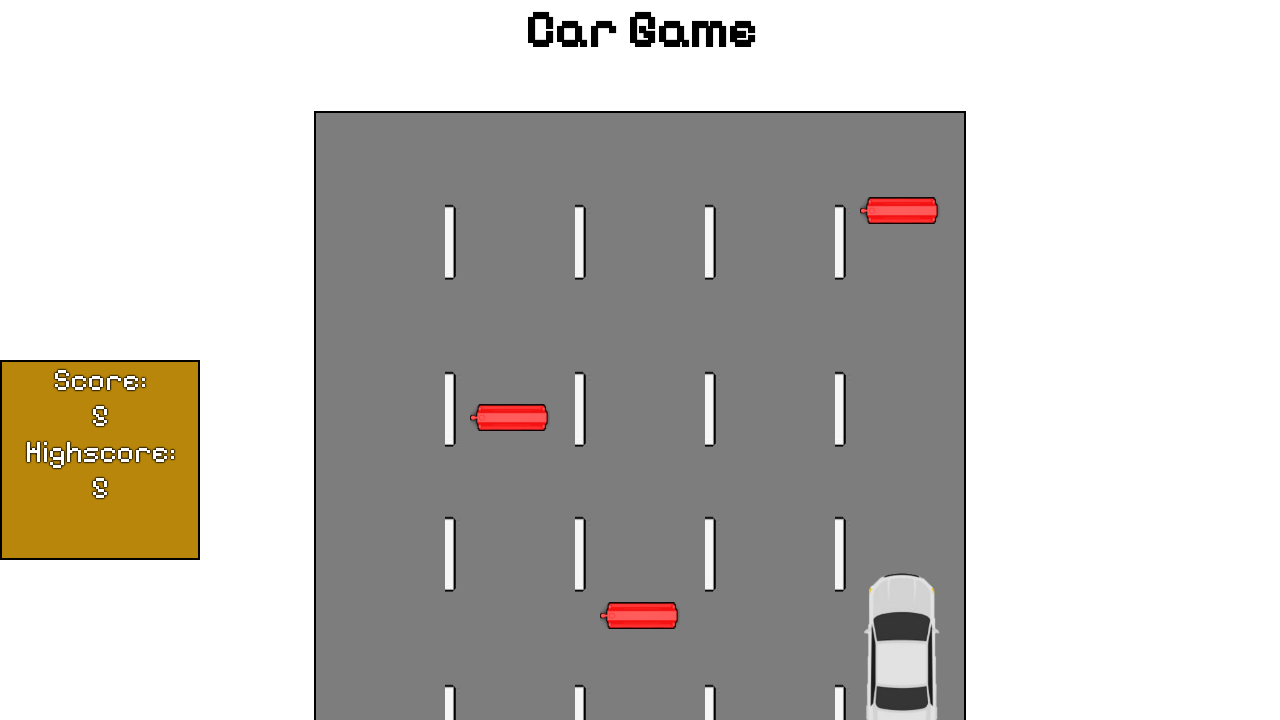